Tests the holiday entitlement calculator by selecting "Yes" for the irregular hours question

Starting URL: https://www.gov.uk/calculate-your-holiday-entitlement/y

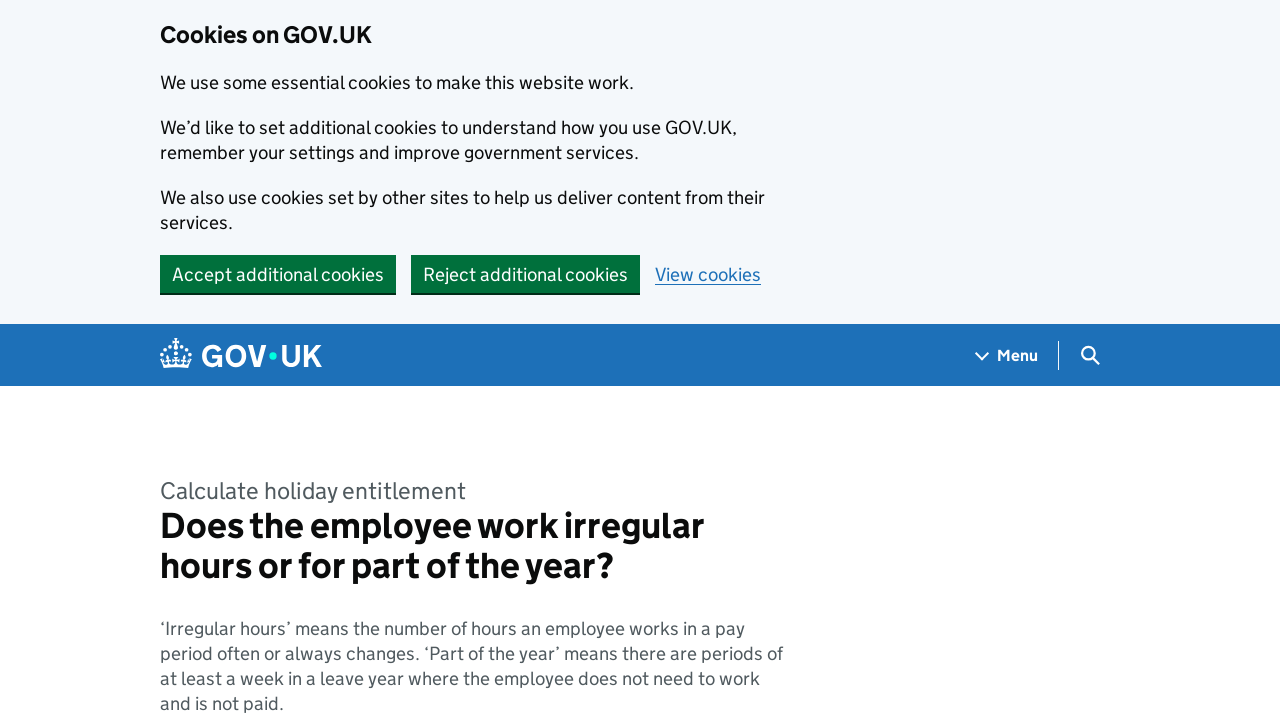

Selected 'Yes' for irregular hours question at (182, 360) on internal:label="Yes"i
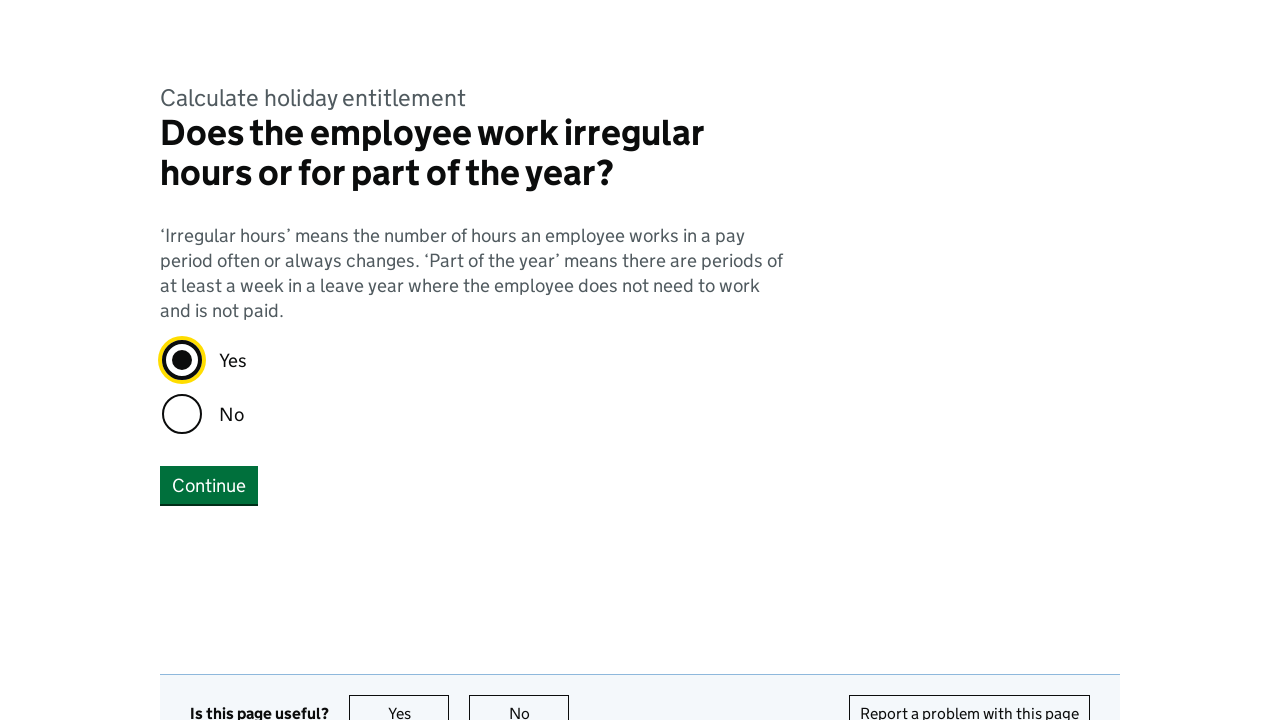

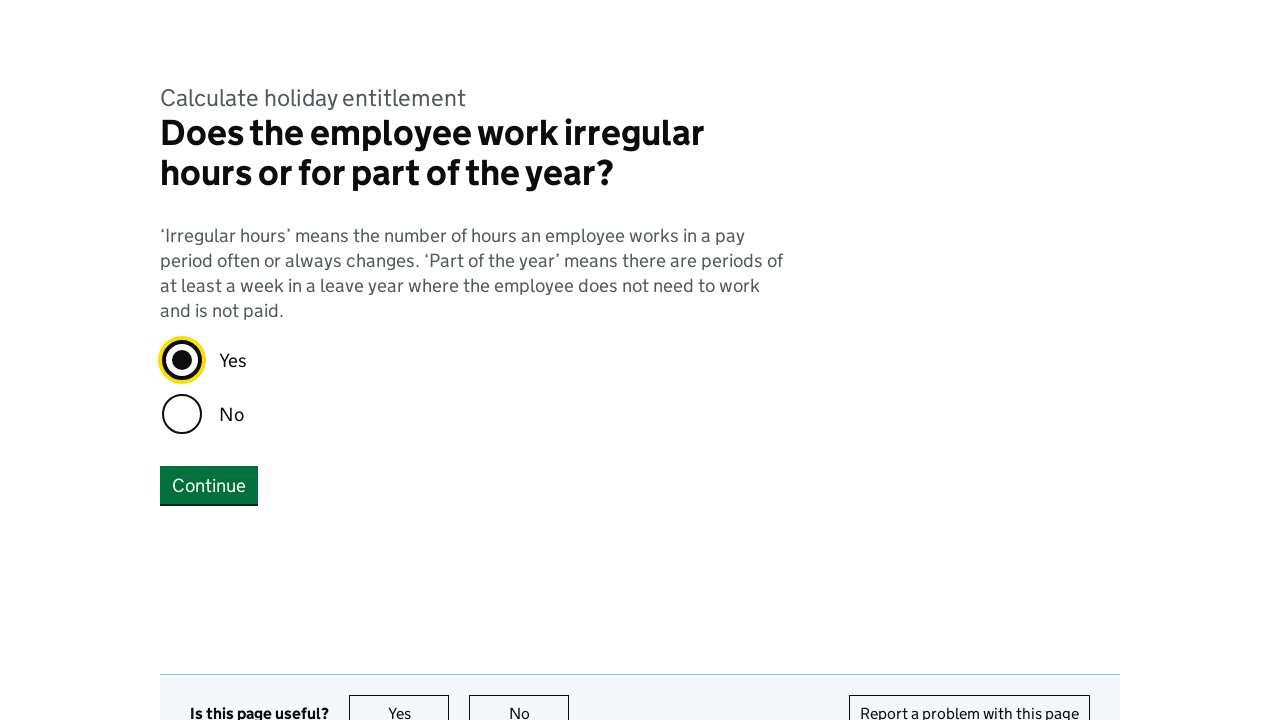